Tests search functionality on TVB website by entering a search query and submitting the form

Starting URL: https://tvb.com

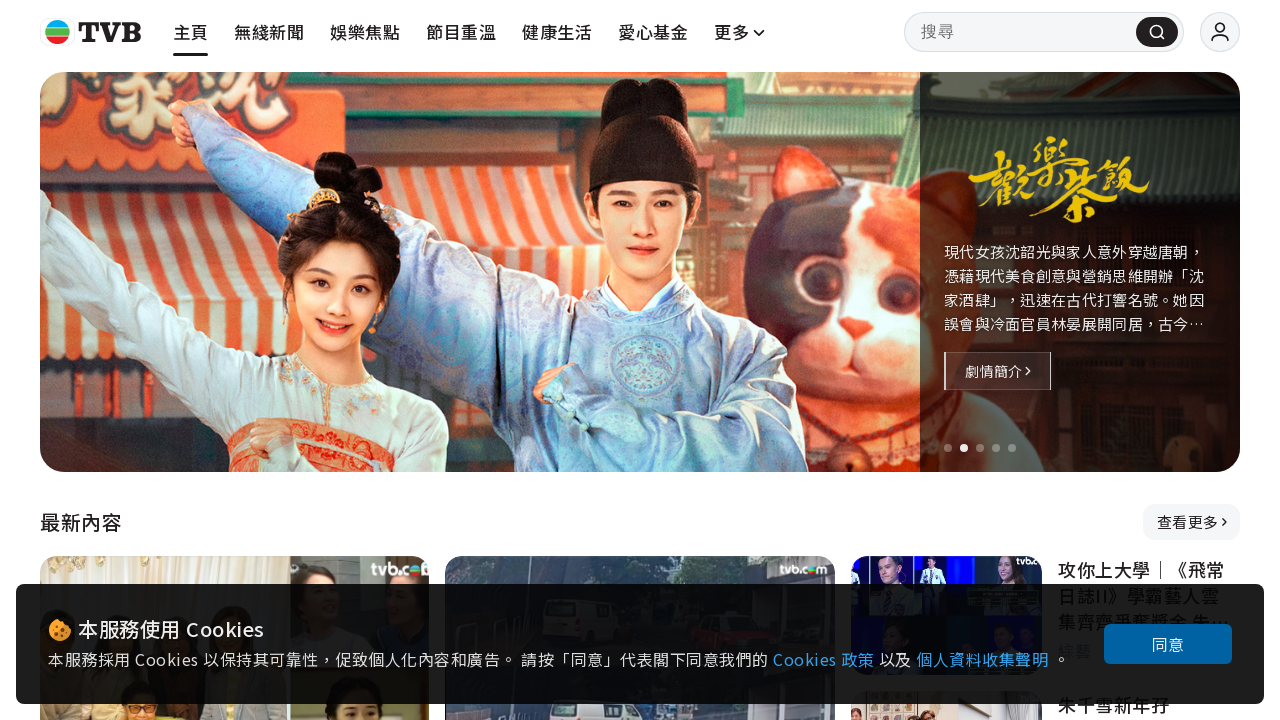

Filled search box with query 'jade' on input[name='tvb-search']
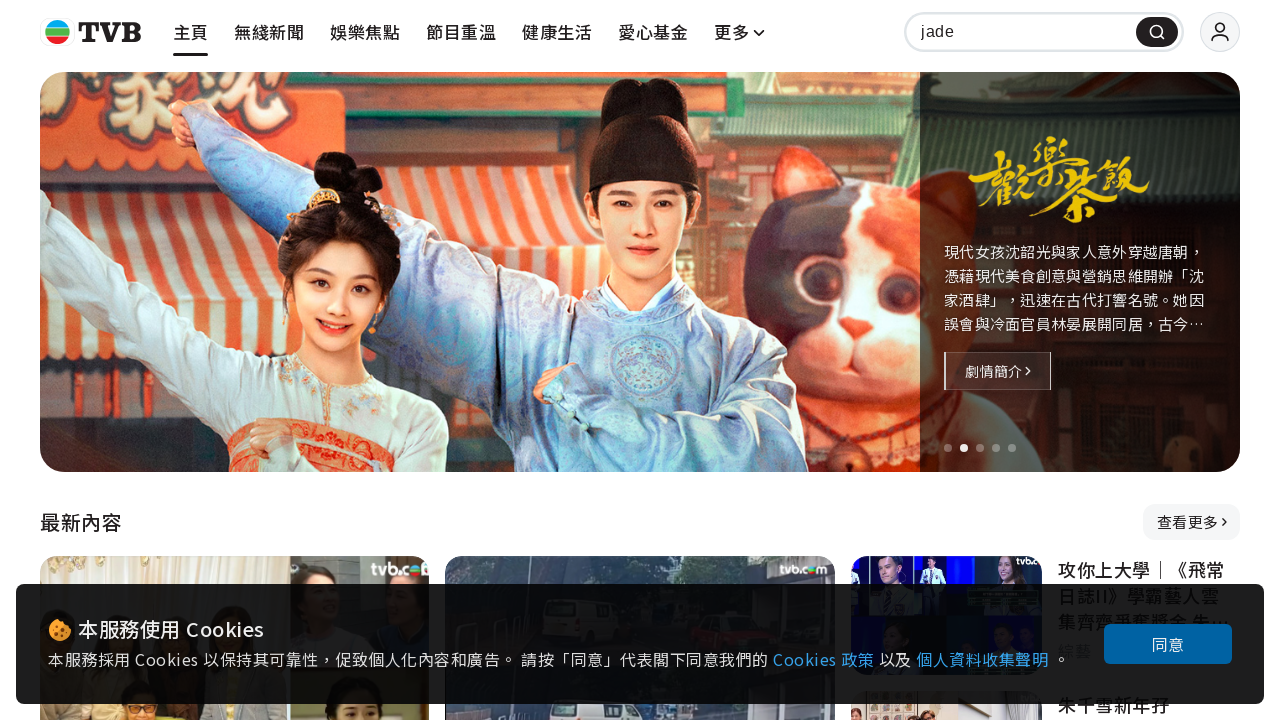

Pressed Enter to submit search form on input[name='tvb-search']
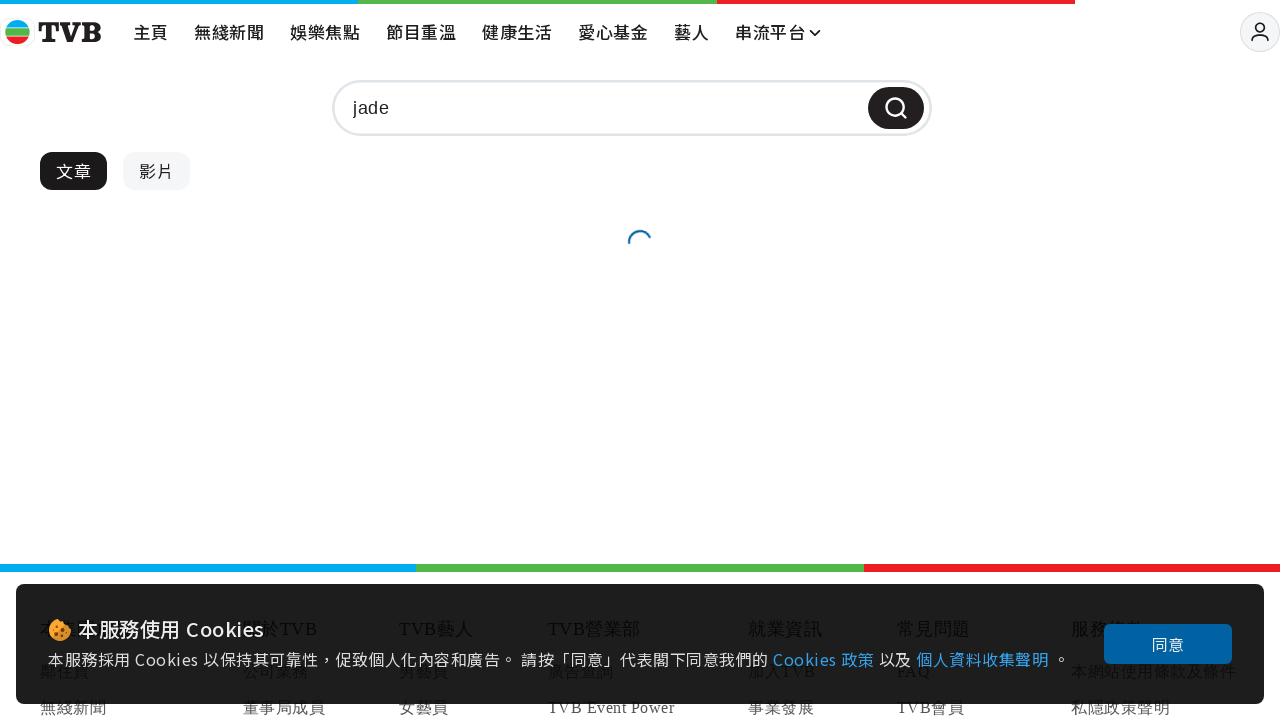

Search results loaded successfully
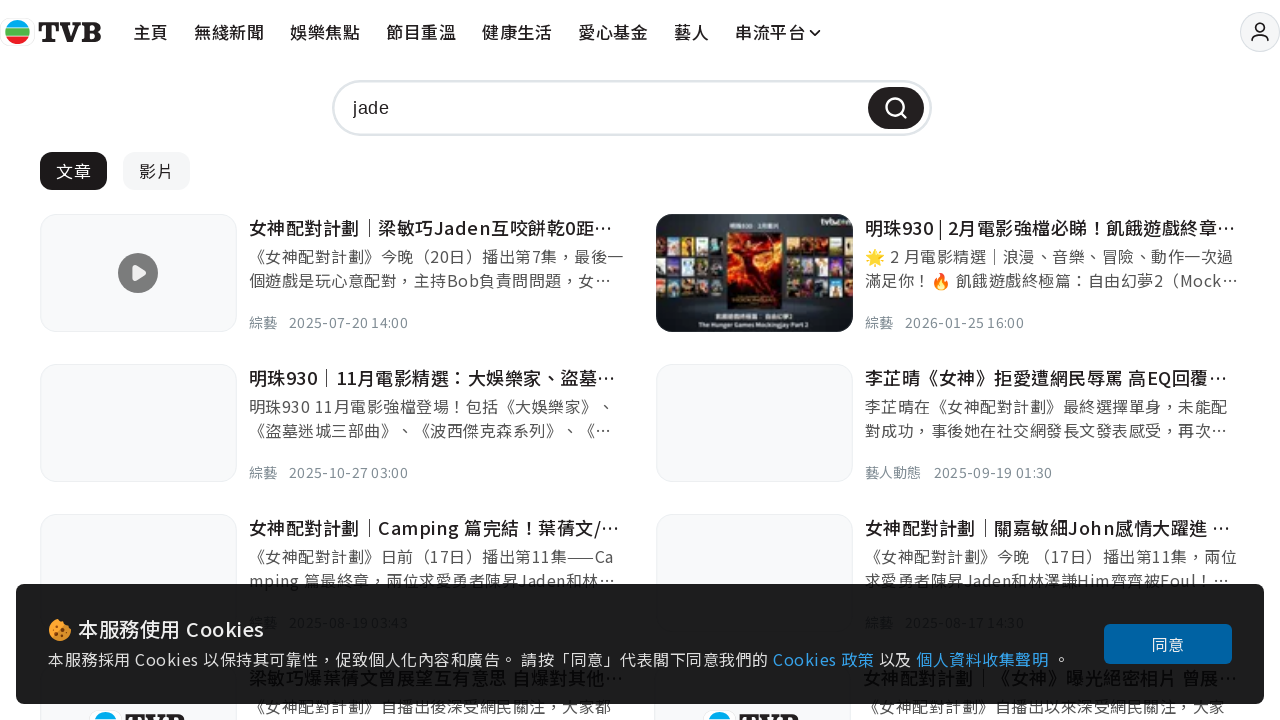

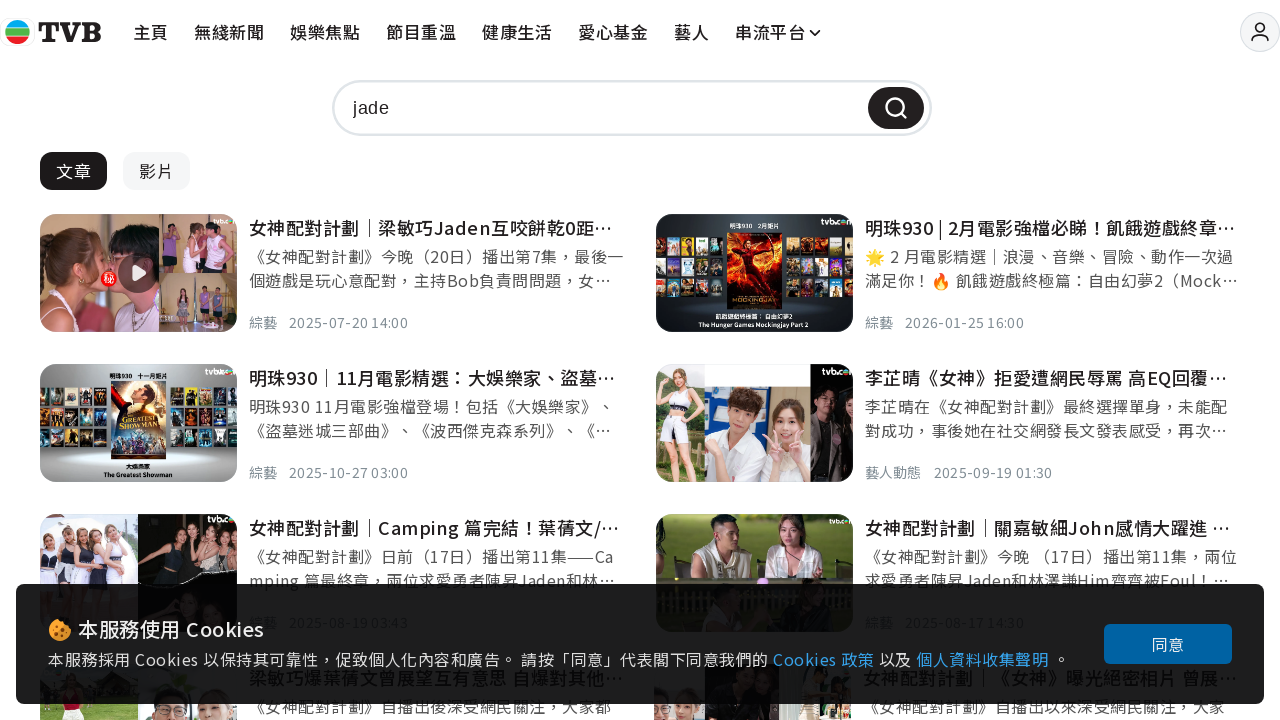